Tests drag and drop functionality by dragging an element and dropping it onto a target element

Starting URL: https://jqueryui.com/resources/demos/droppable/default.html

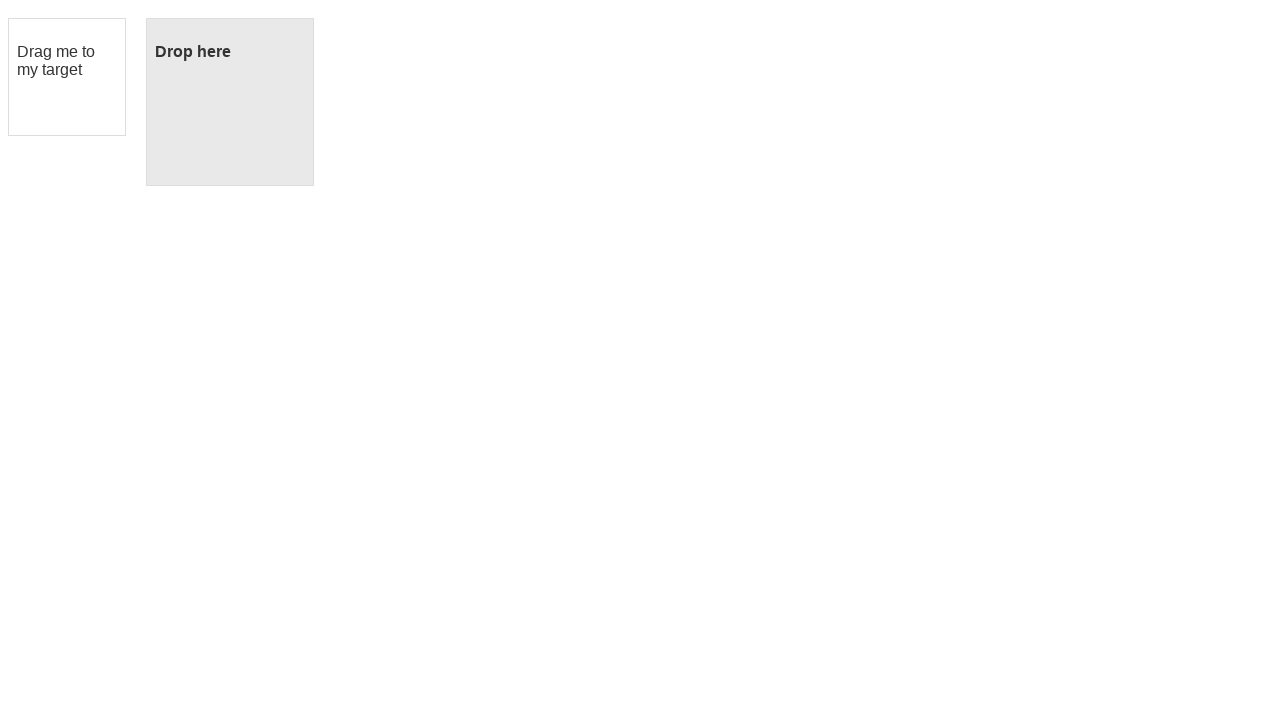

Waited for draggable element to load
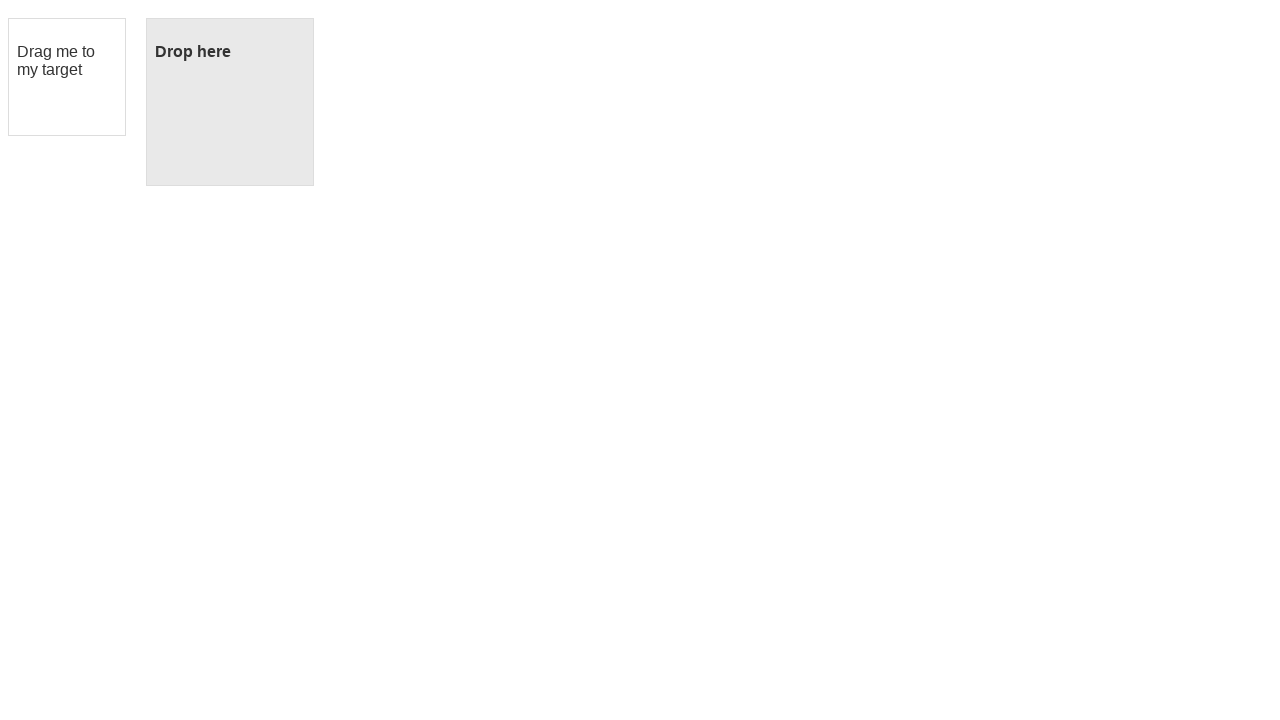

Waited for droppable element to load
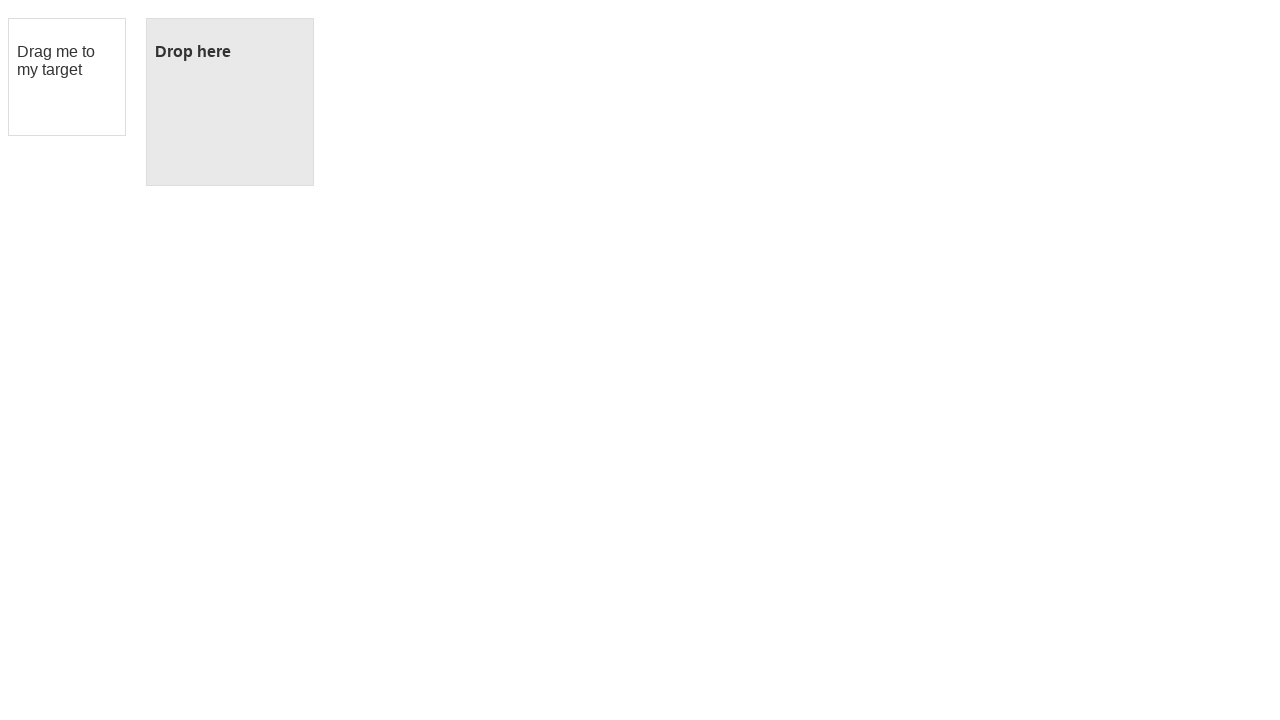

Located draggable element
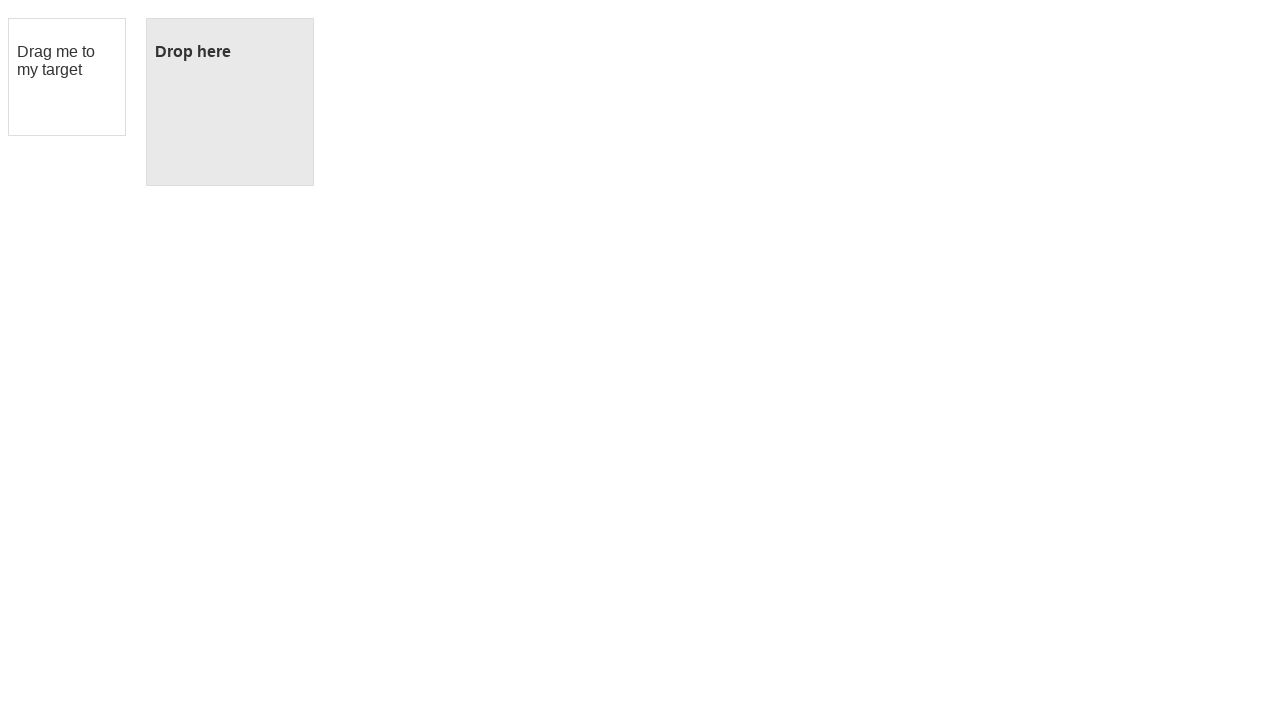

Located droppable element
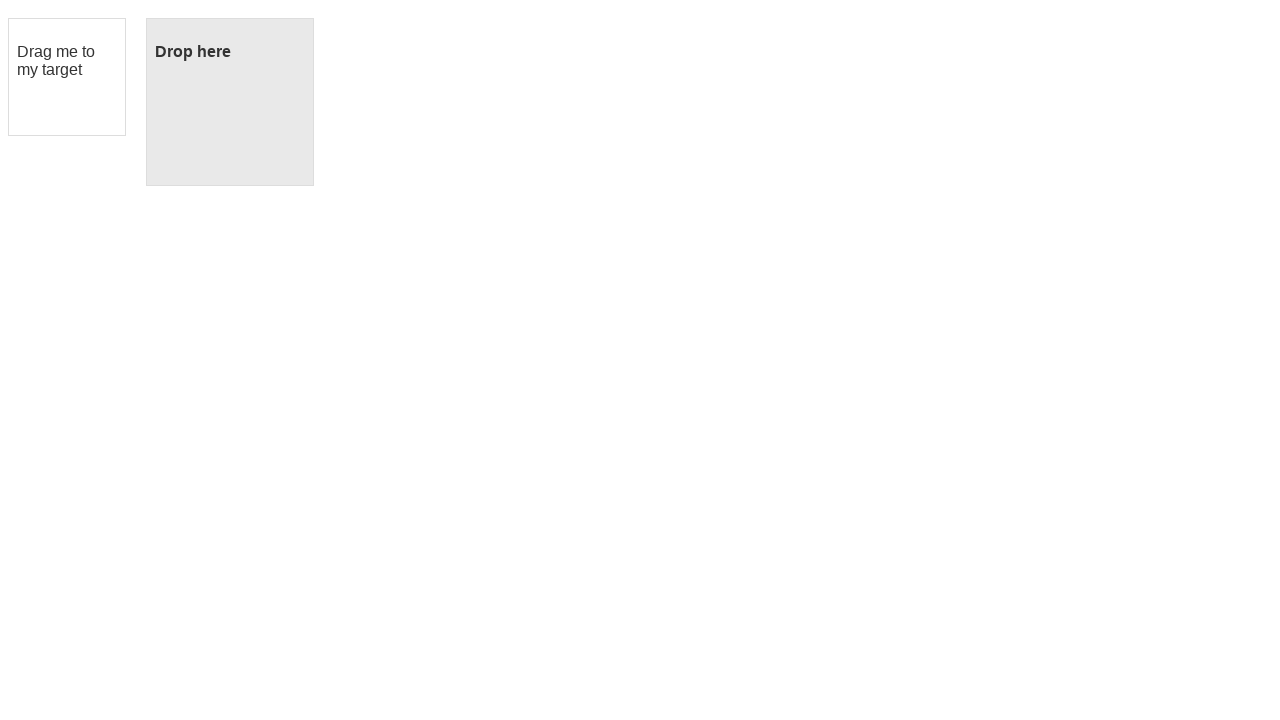

Dragged element onto target and dropped it at (230, 102)
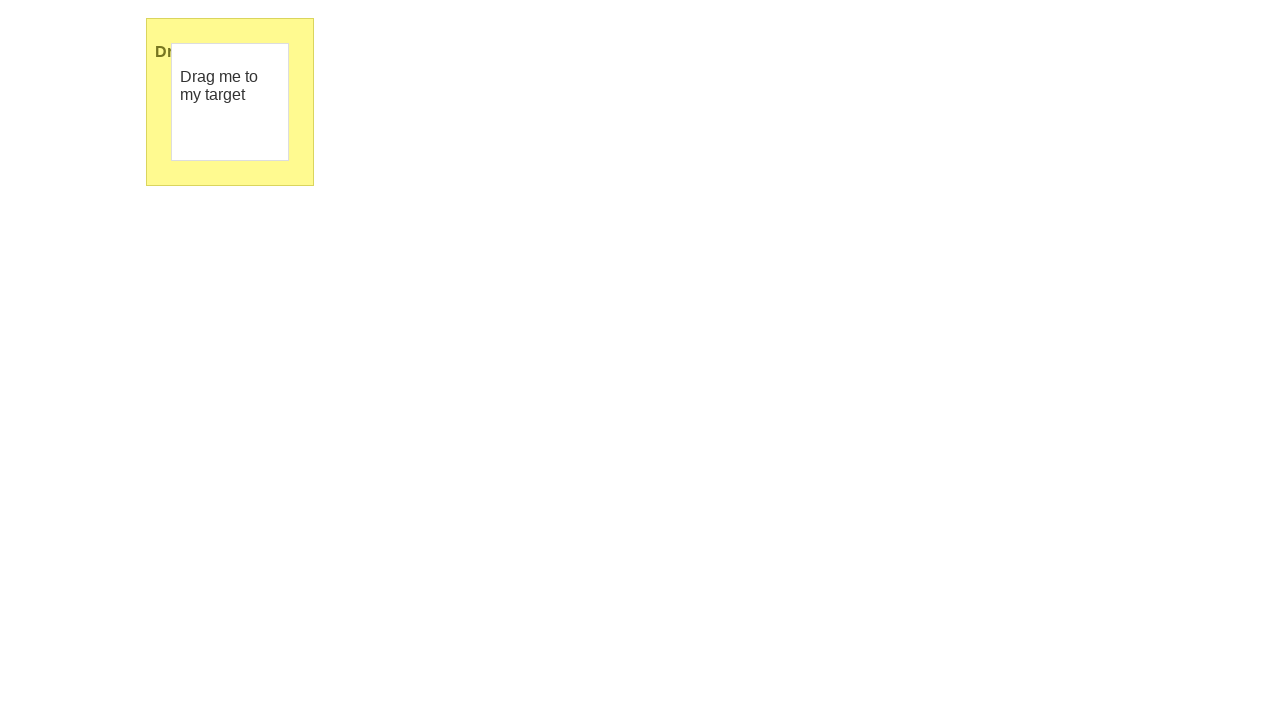

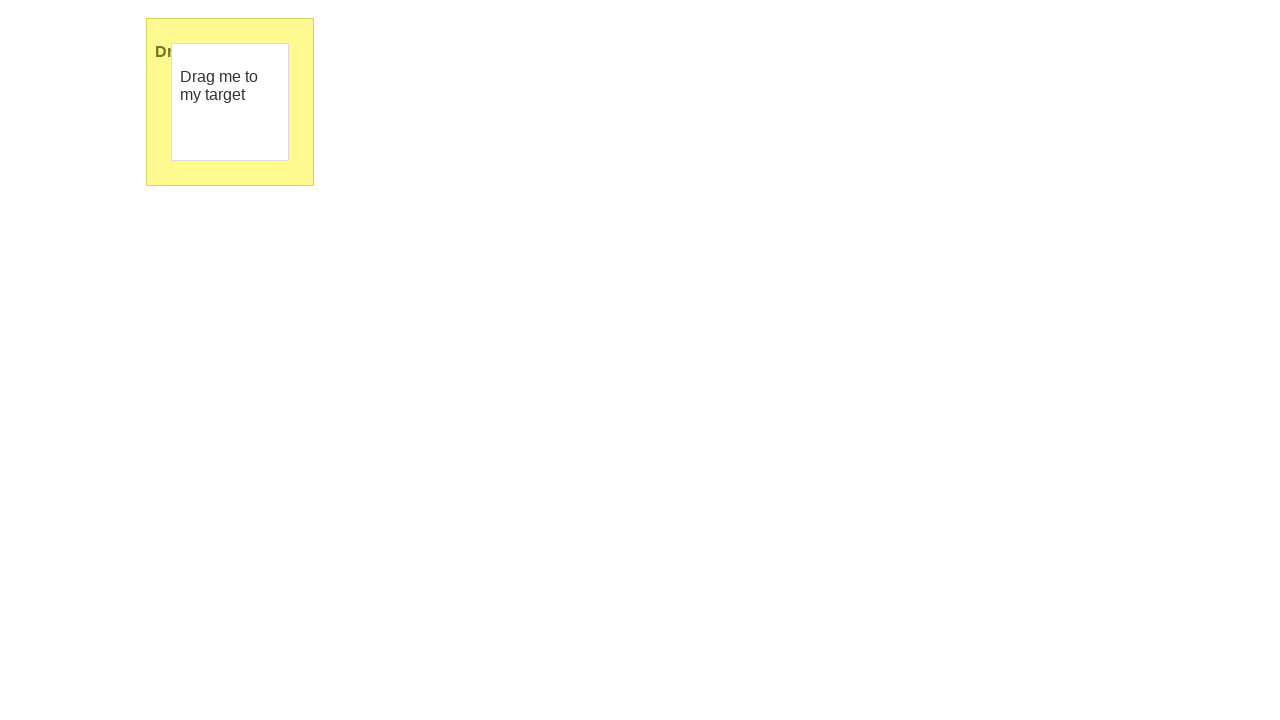